Tests form filling functionality by populating various input types (text fields, checkboxes, radio buttons, dropdowns) and verifying the values are set correctly

Starting URL: http://ipjohnson.github.io/SeleniumFixture/TestSite/InputForm.html

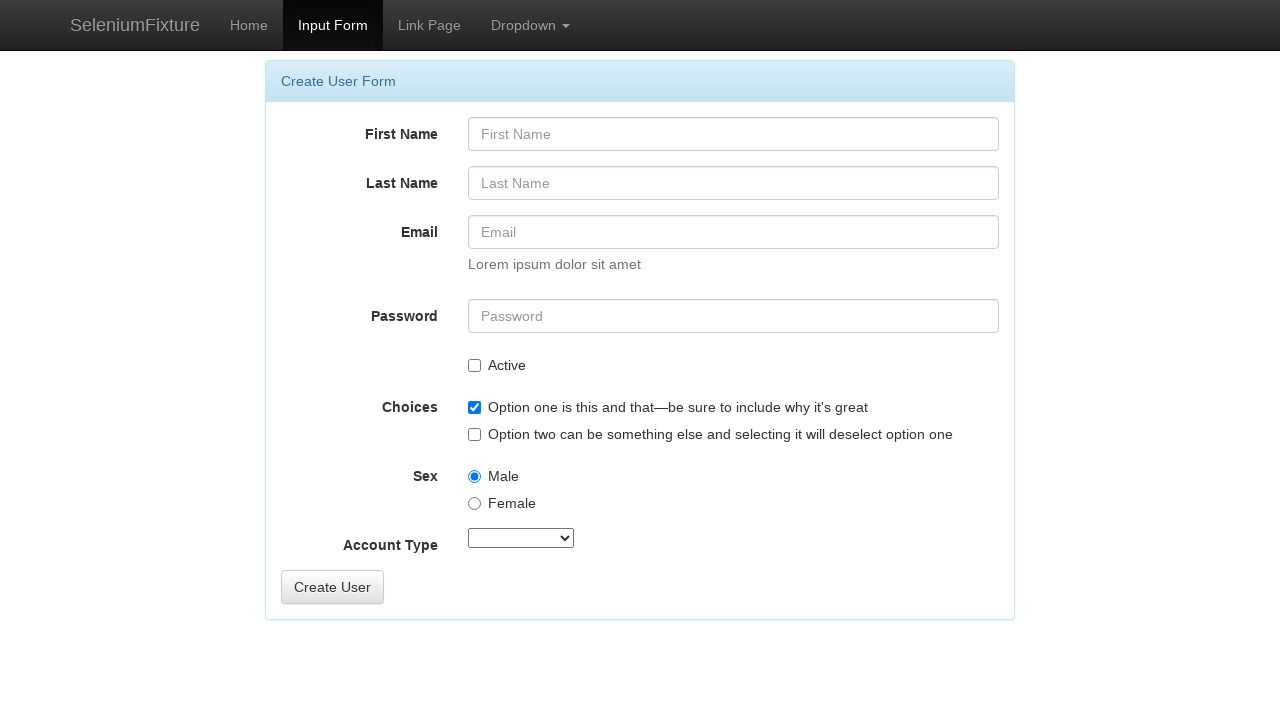

Filled FirstName field with 'Sterling' on #FirstName
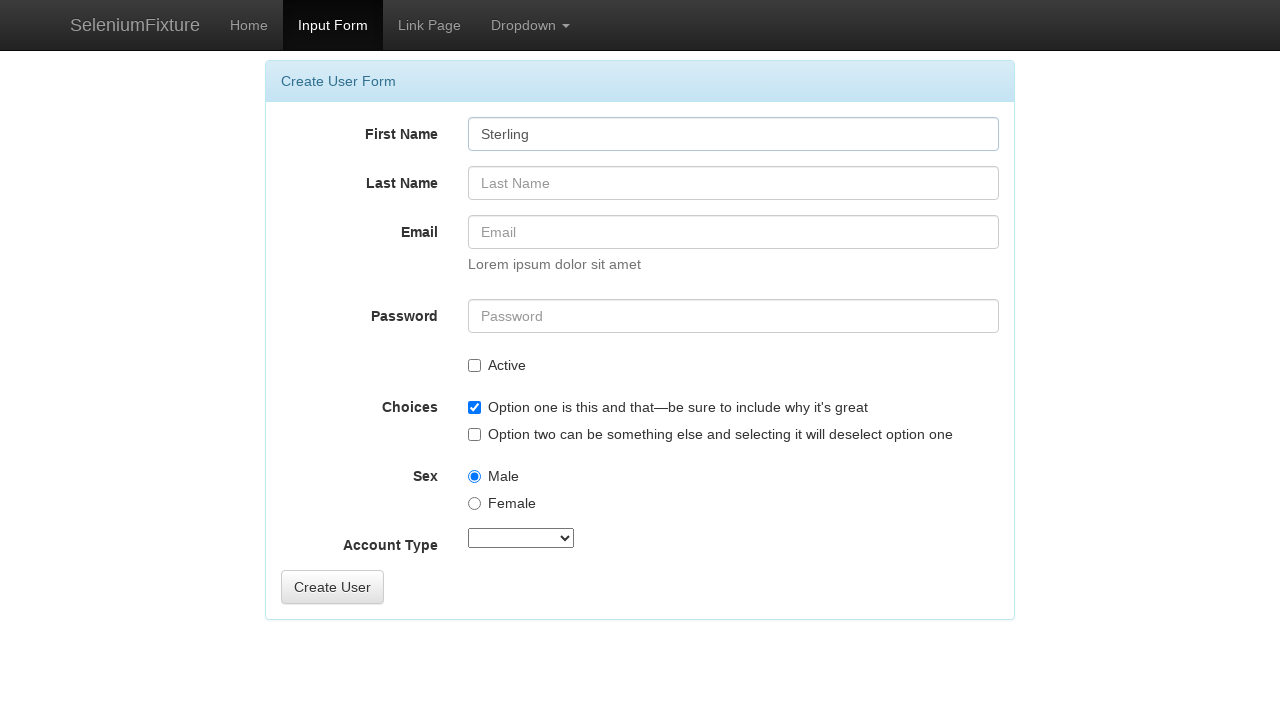

Filled LastName field with 'Archer' on #LastName
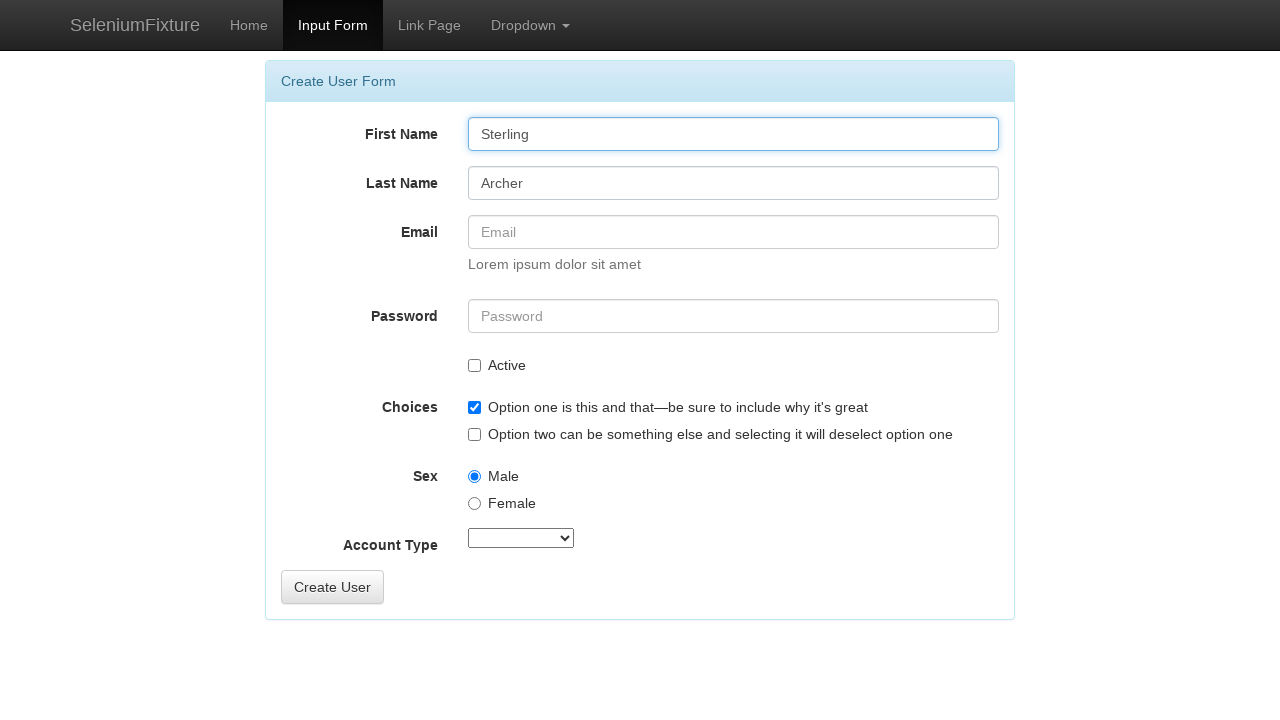

Filled Email field with 'sterling.archer@isis.gov' on #Email
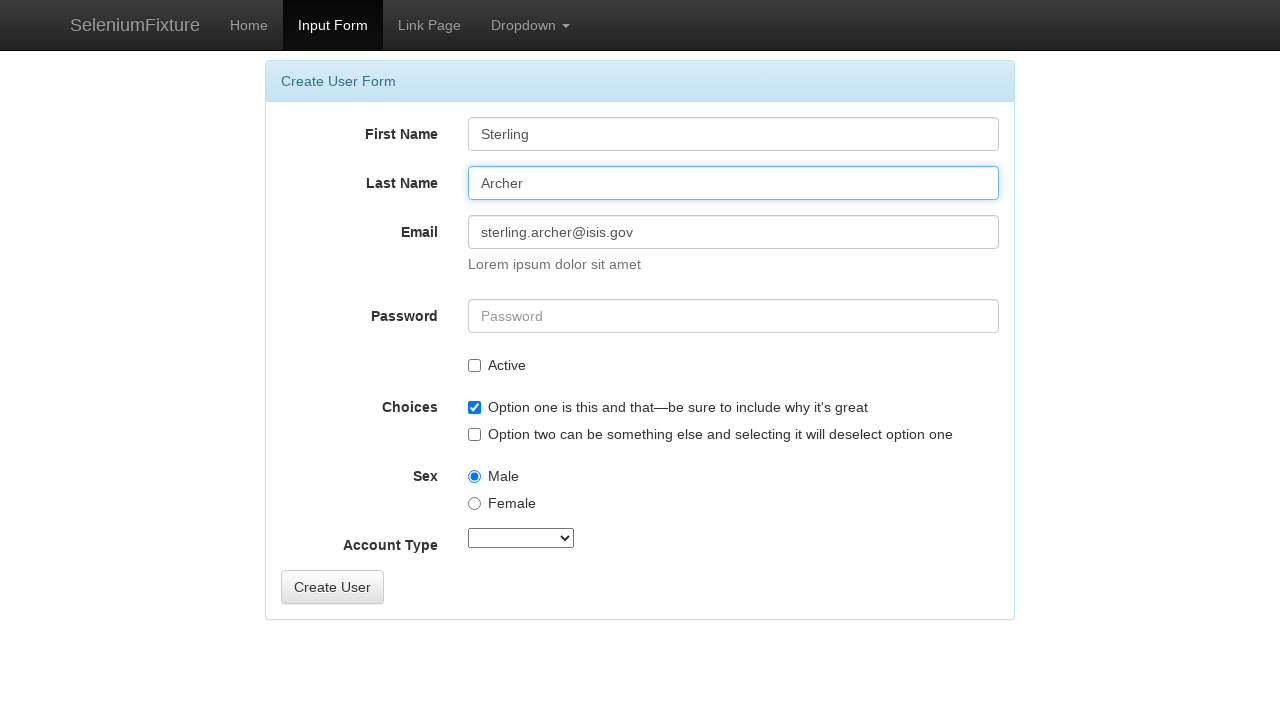

Filled Password field with 'HelloWorld1!' on #Password
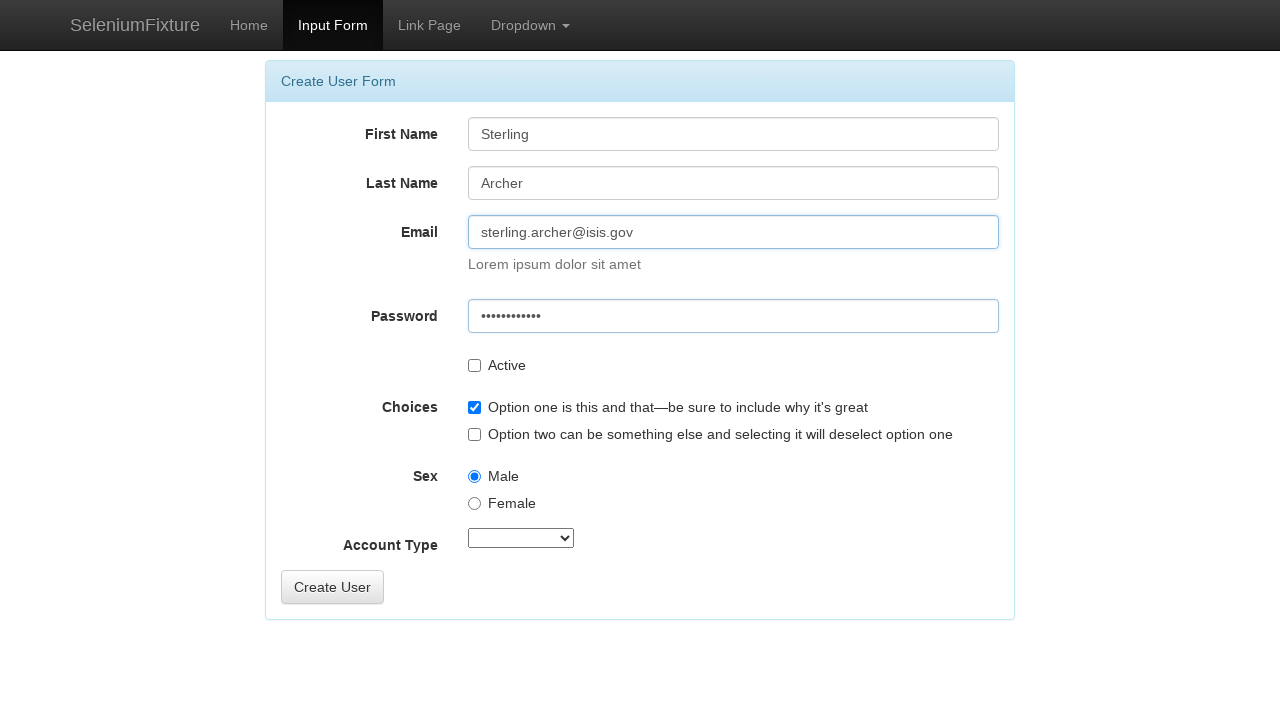

Checked Active checkbox at (474, 366) on #Active
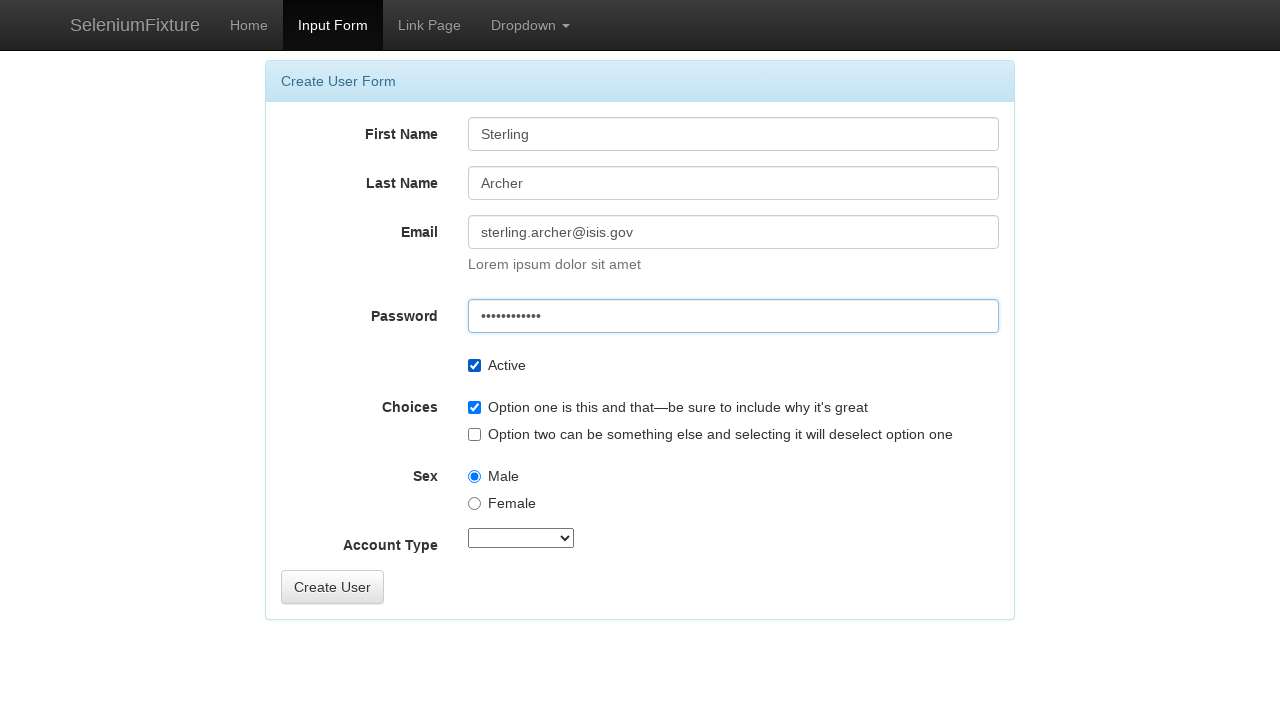

Unchecked OptionsCheckbox1 at (474, 408) on #OptionsCheckbox1
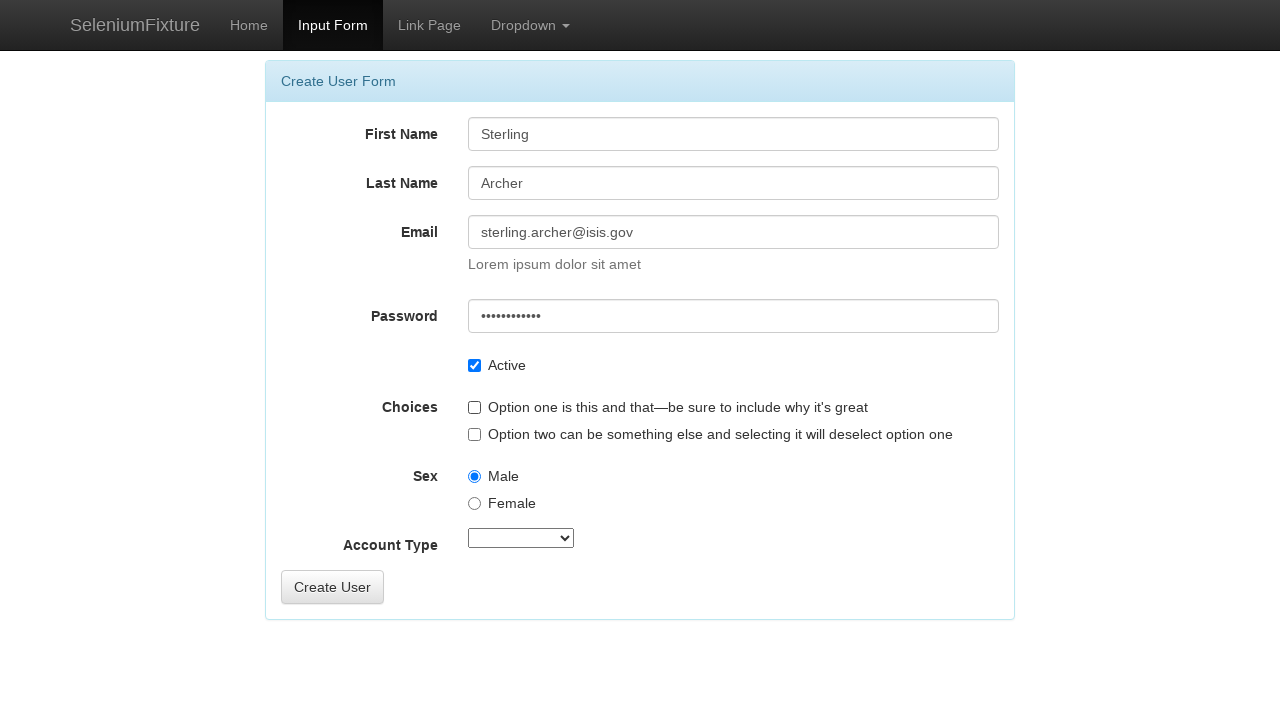

Checked OptionsCheckbox2 at (474, 434) on #OptionsCheckbox2
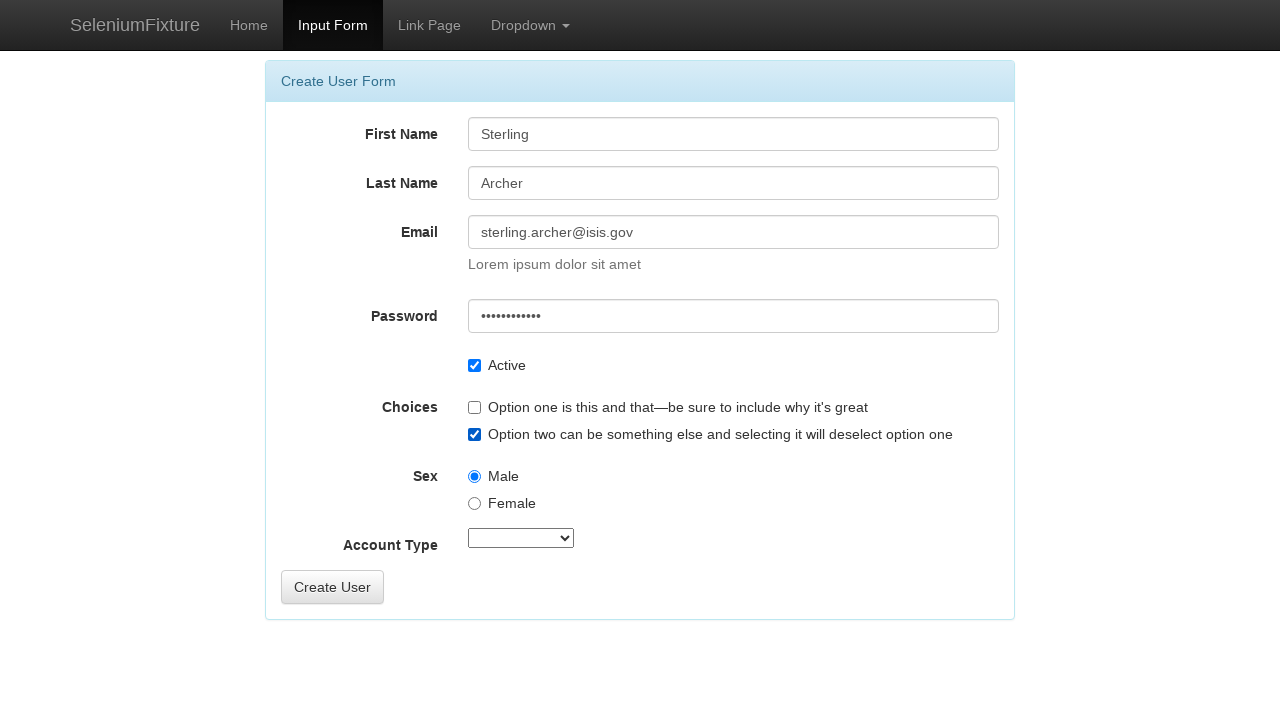

Selected Male radio button (OptionsRadios1) on #OptionsRadios1
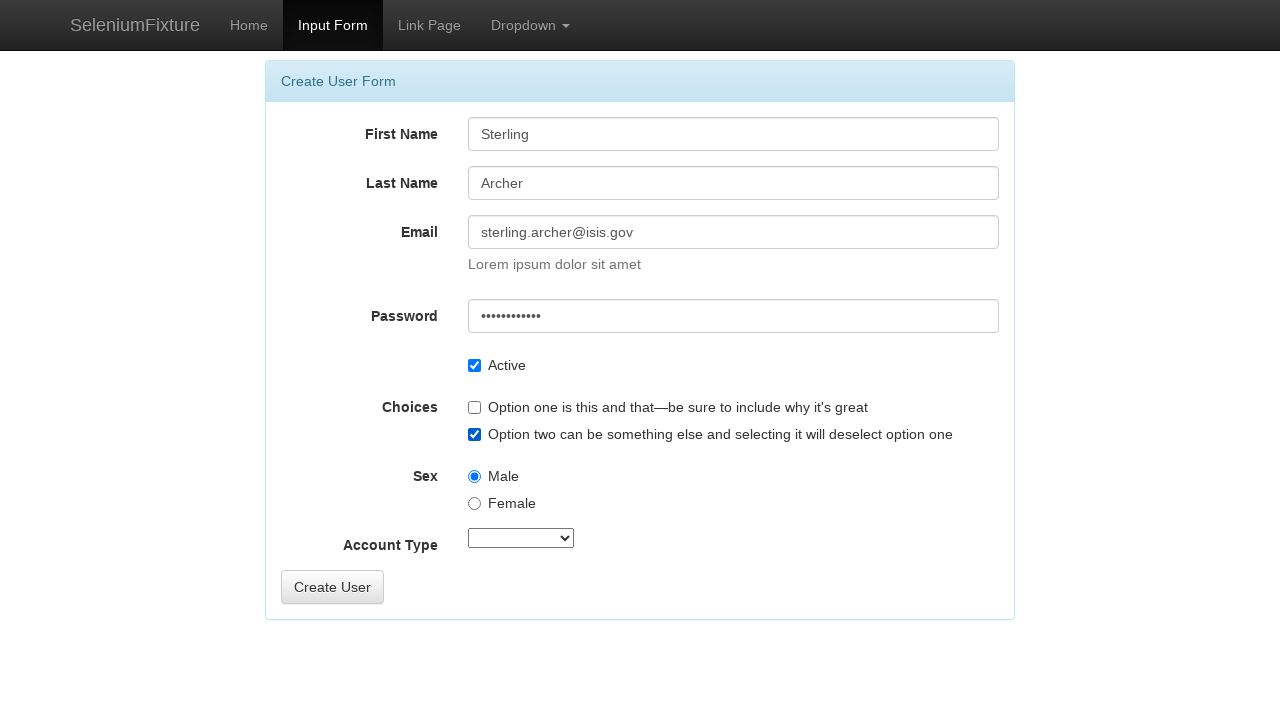

Selected 'SuperAdmin' from AccountType dropdown on #AccountType
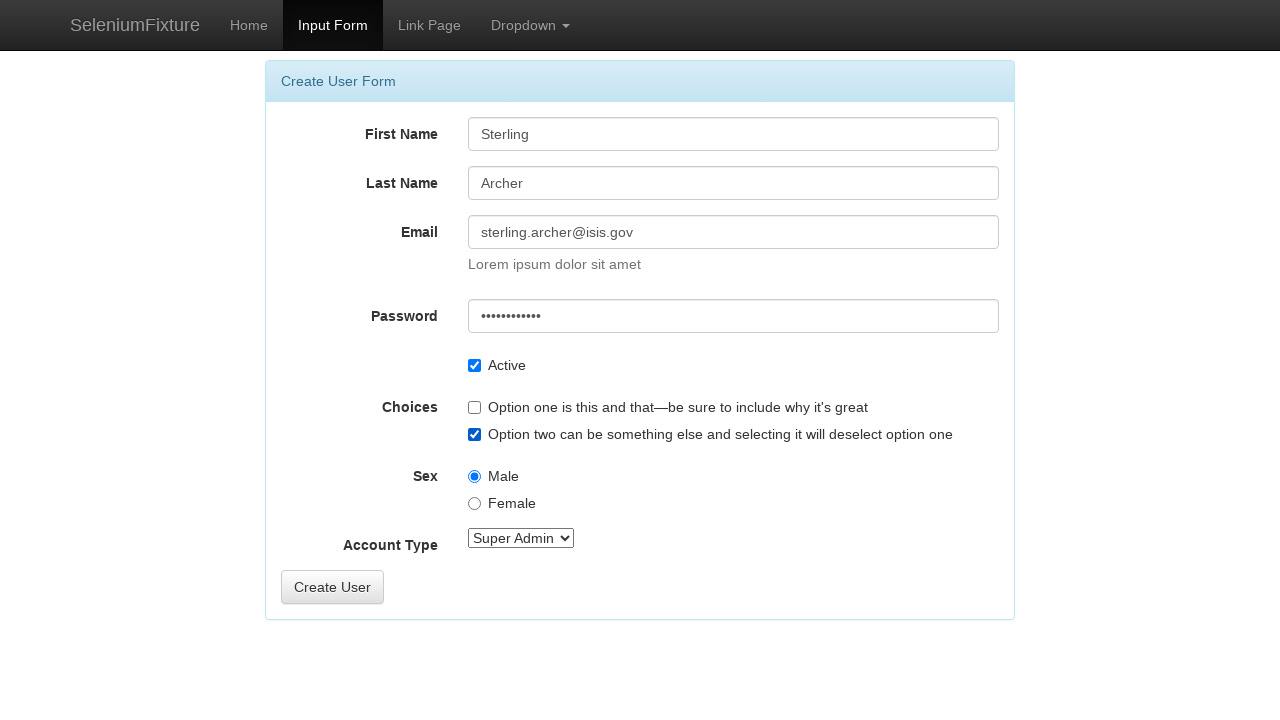

Verified FirstName field contains 'Sterling'
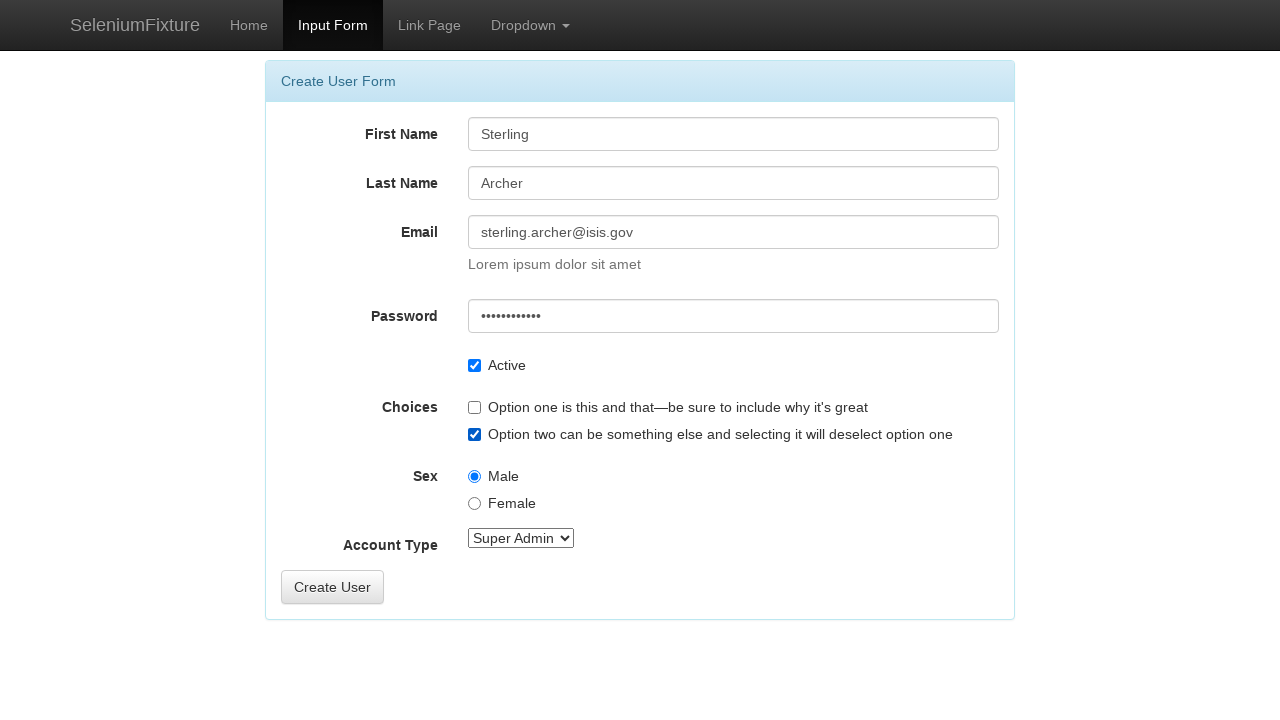

Verified LastName field contains 'Archer'
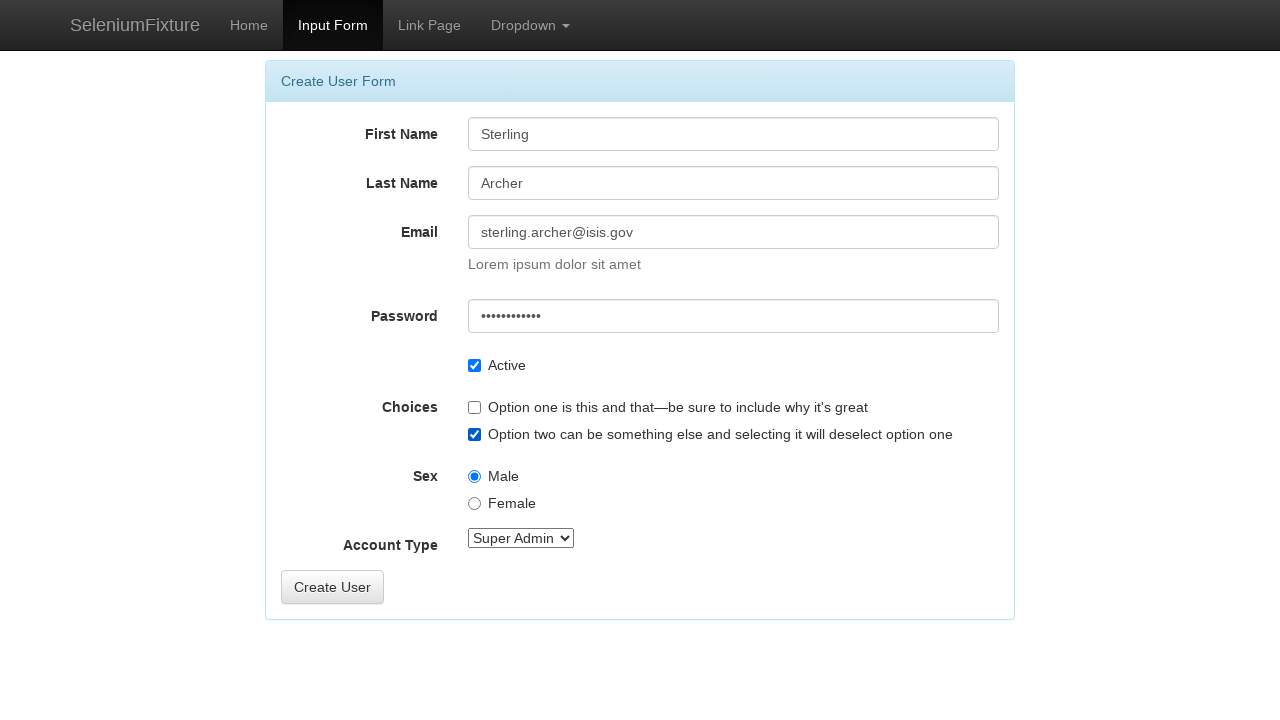

Verified Email field contains 'sterling.archer@isis.gov'
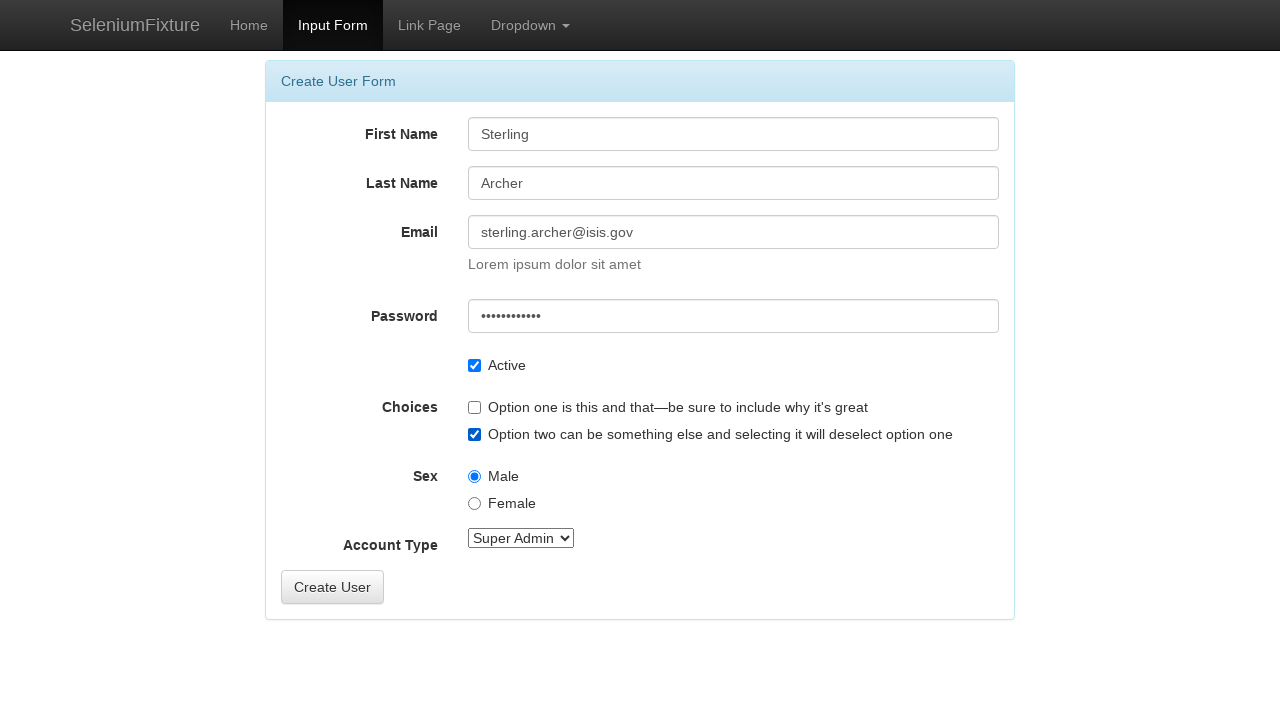

Verified Password field contains 'HelloWorld1!'
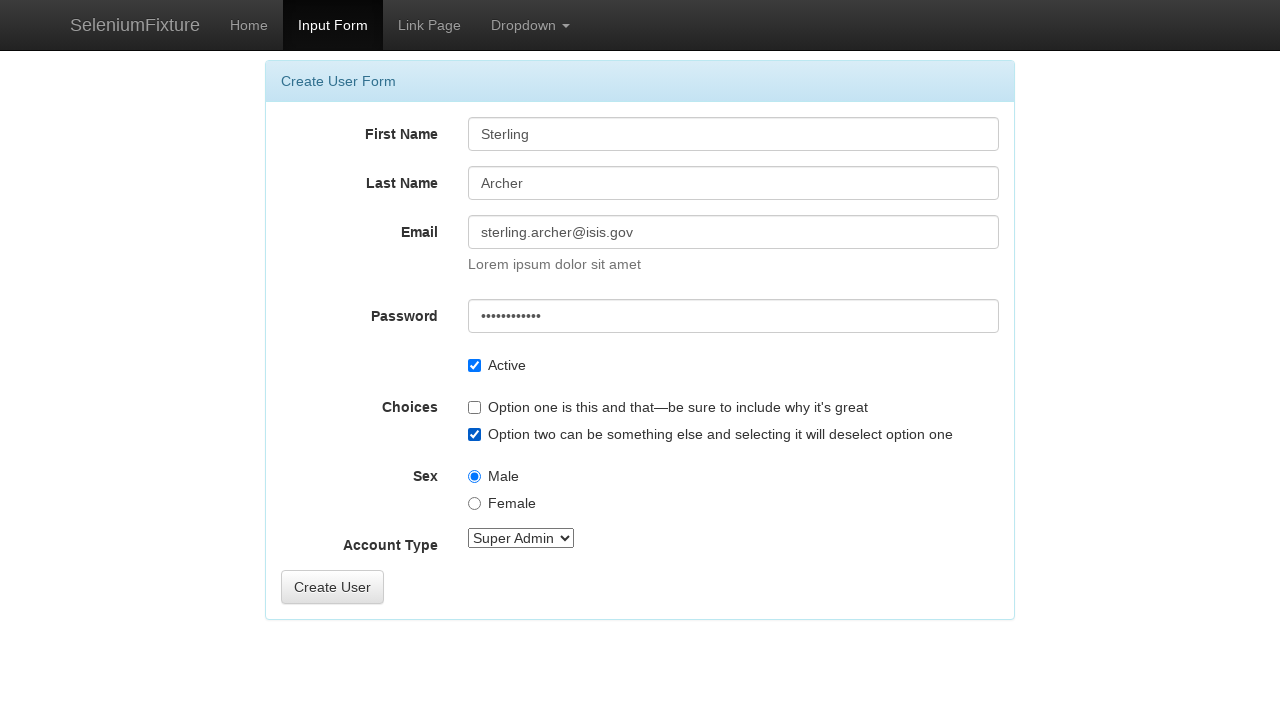

Verified Active checkbox is checked
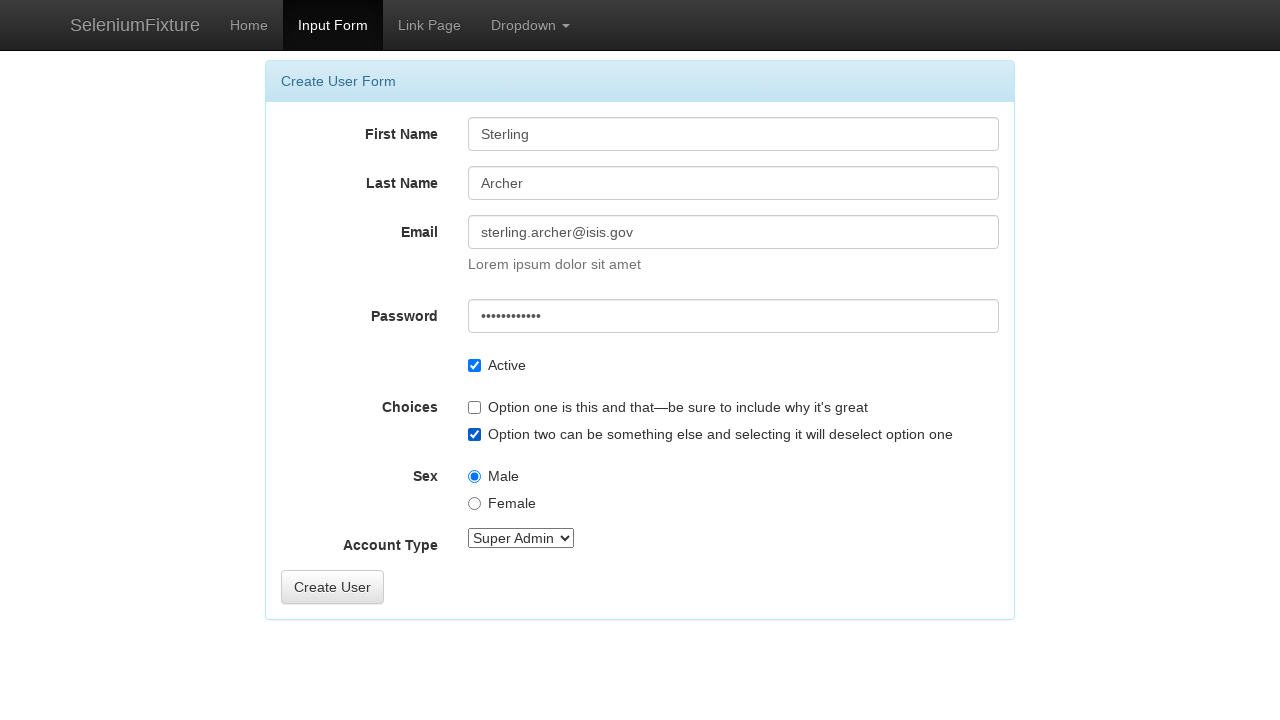

Verified OptionsCheckbox1 is unchecked
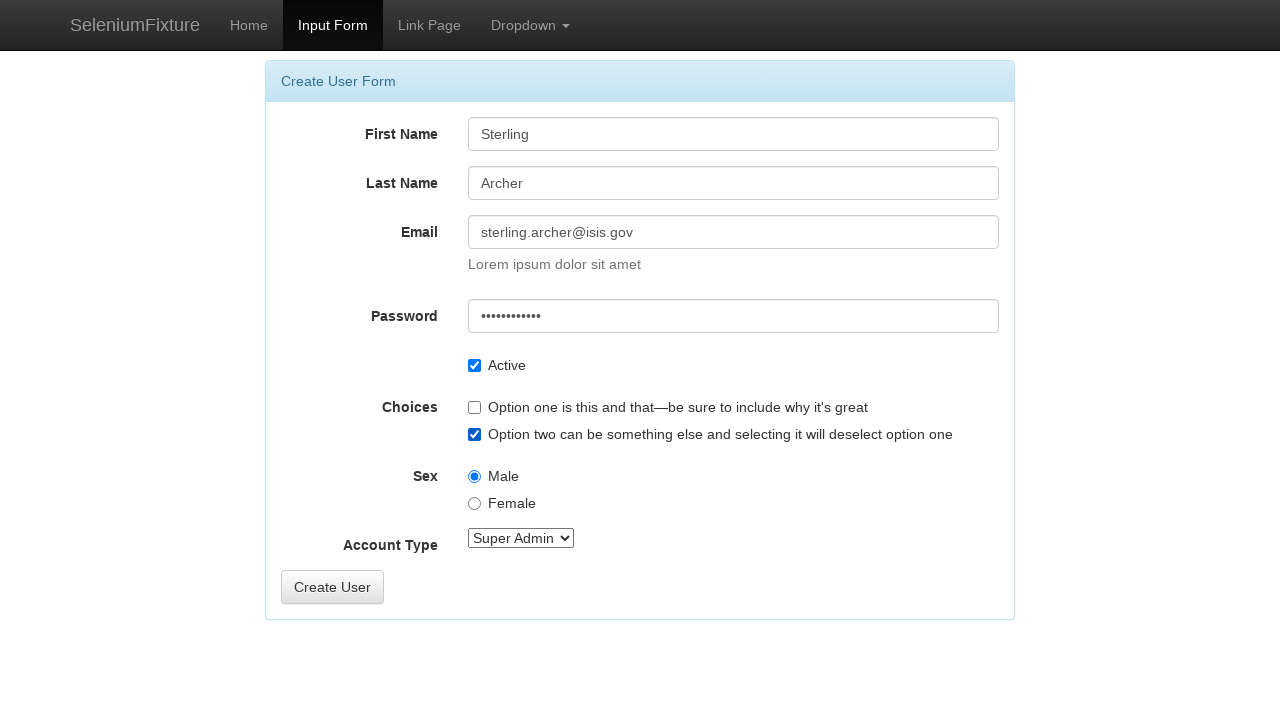

Verified OptionsCheckbox2 is checked
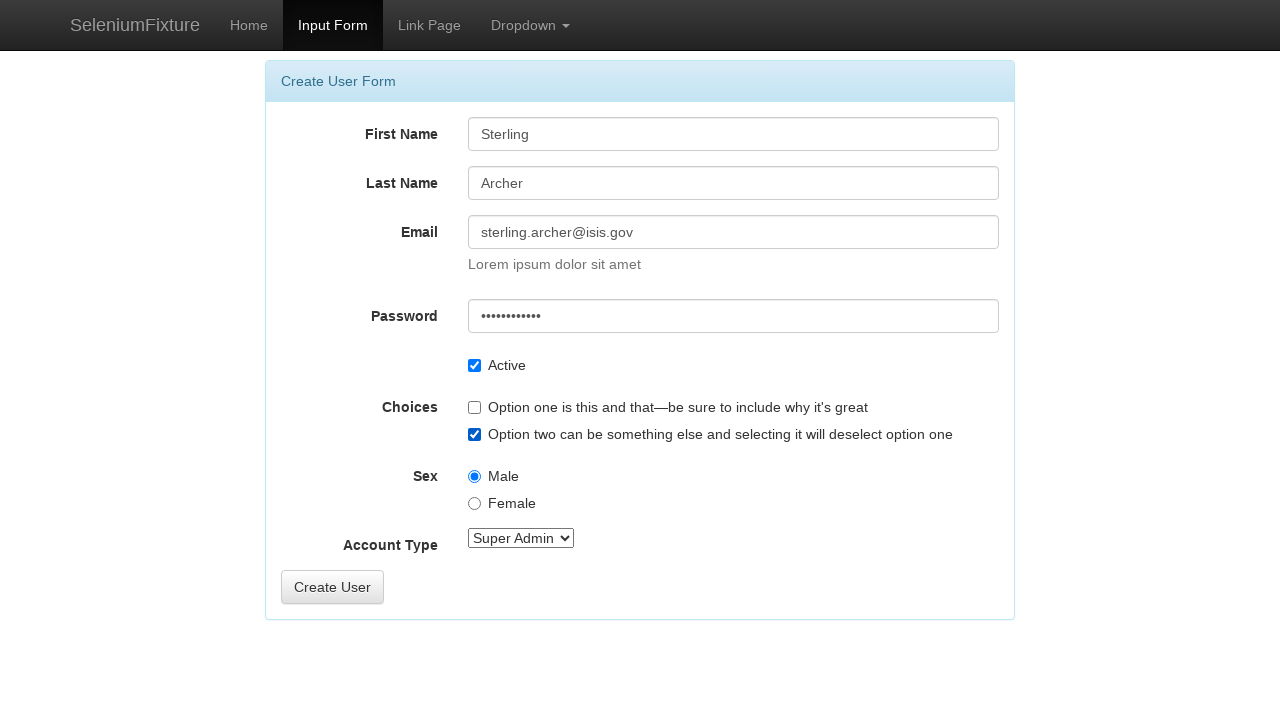

Verified OptionsRadios1 (Male) is checked
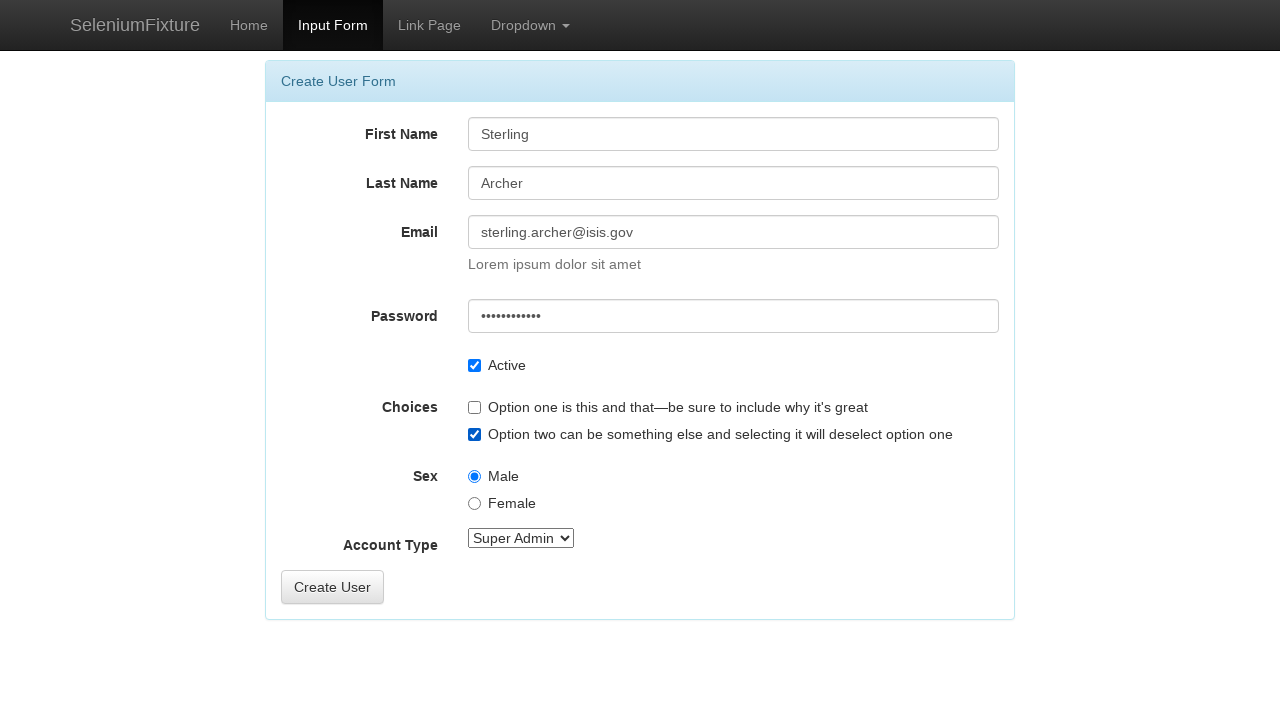

Verified OptionsRadios2 is unchecked
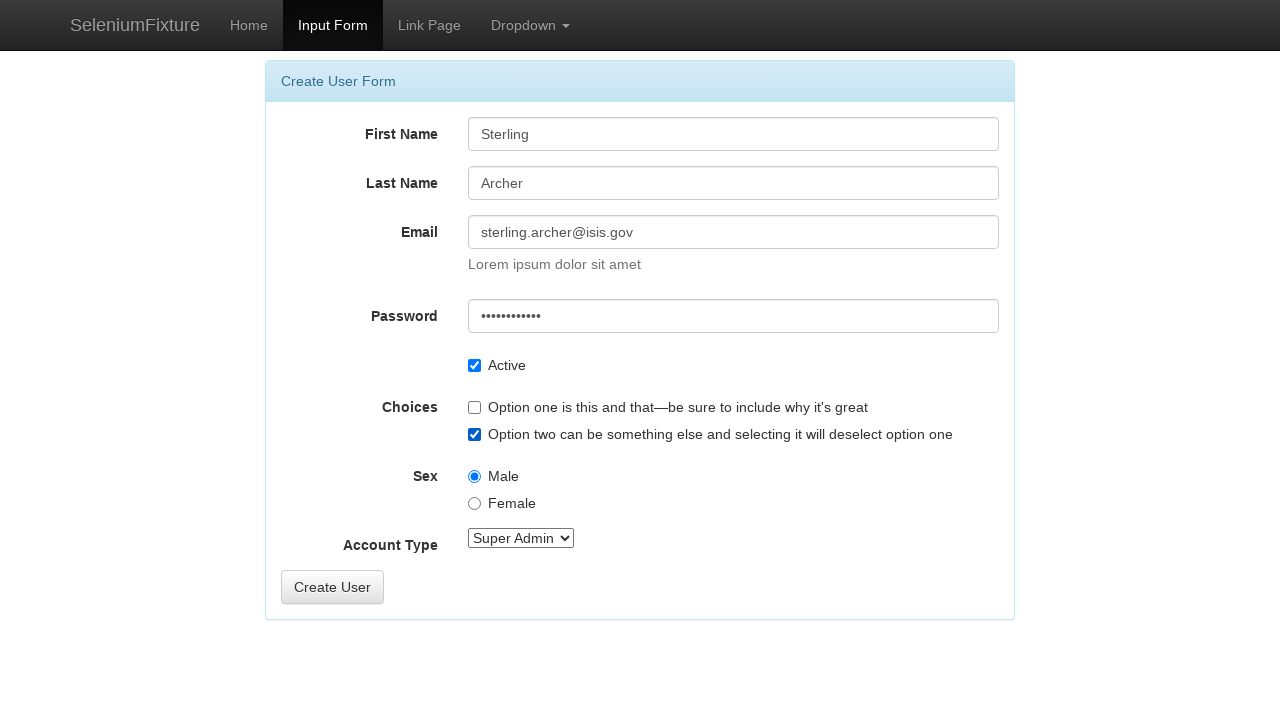

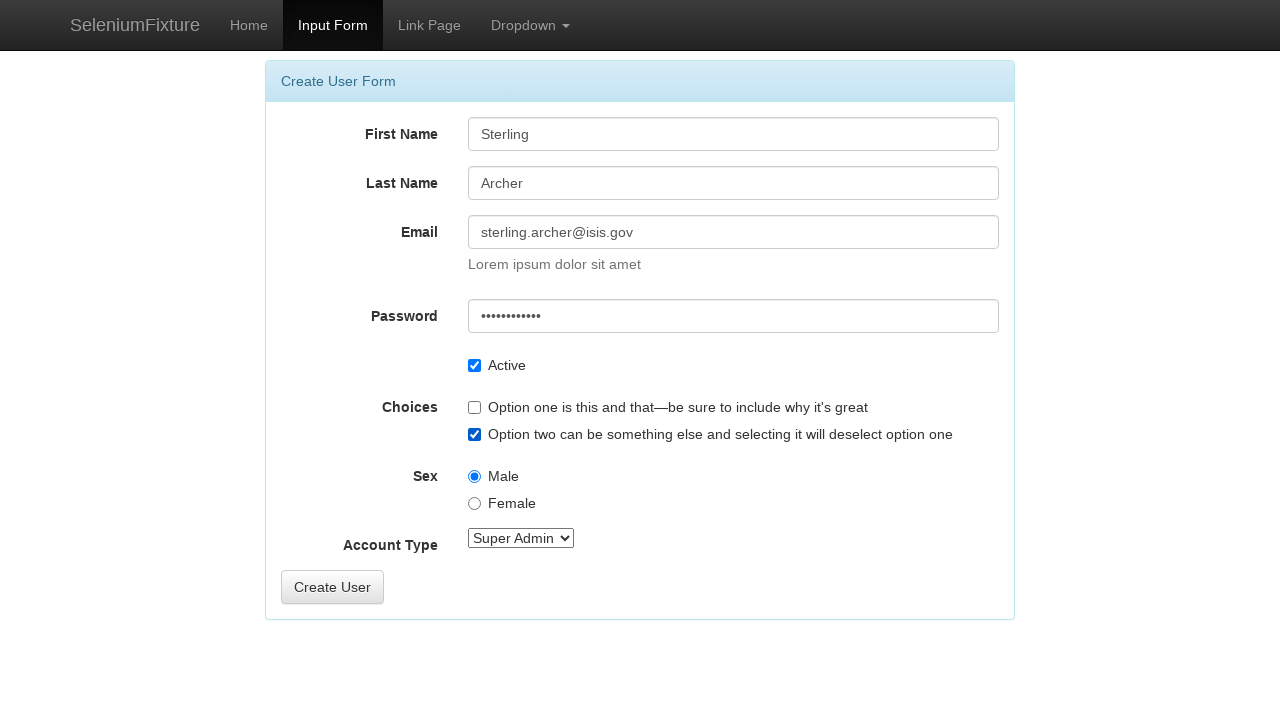